Tests window handling by navigating to a page, clicking a link that opens a new window, verifying content in the new window, then switching back to the original window and verifying its title.

Starting URL: https://the-internet.herokuapp.com/windows

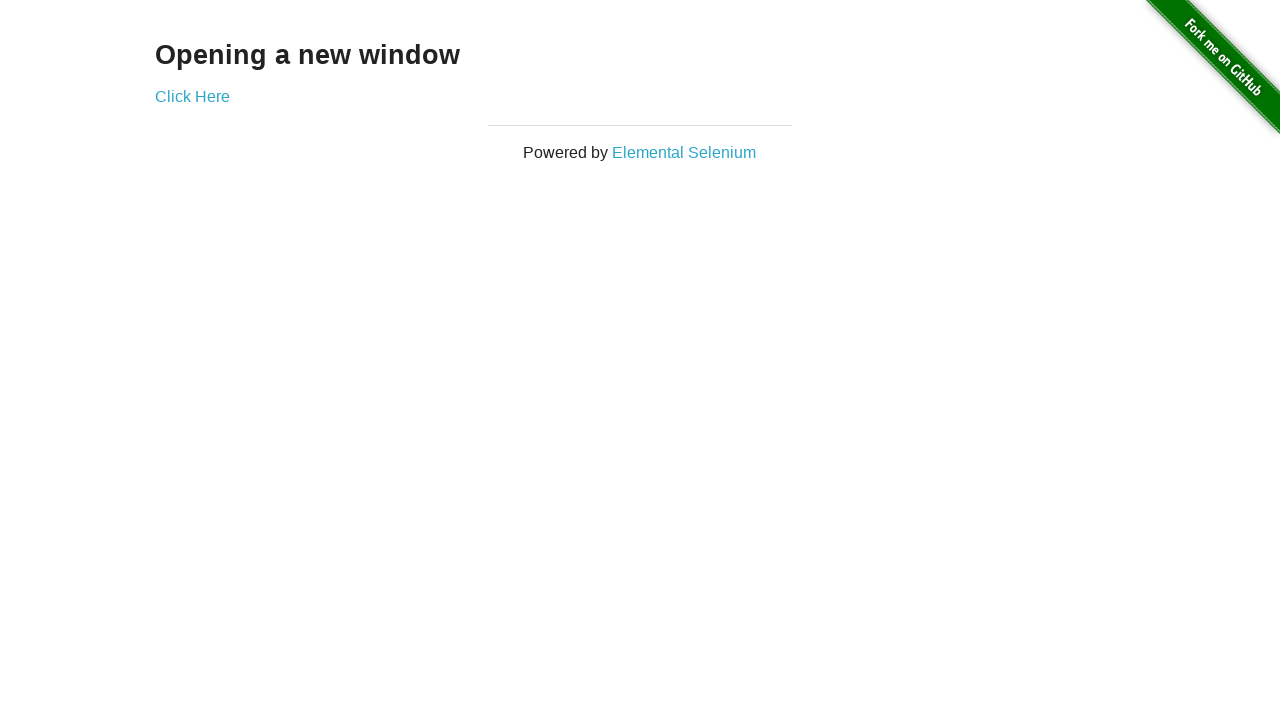

Waited for 'Opening a new window' heading to appear
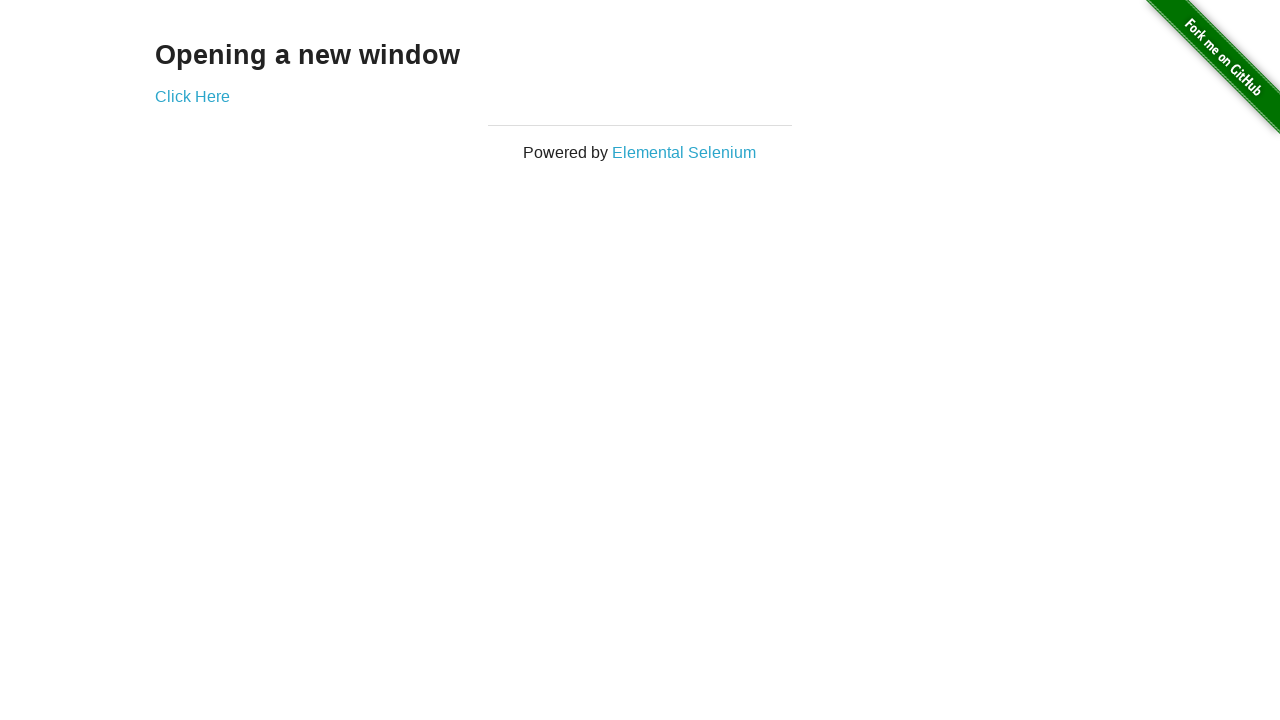

Verified 'Opening a new window' heading is visible
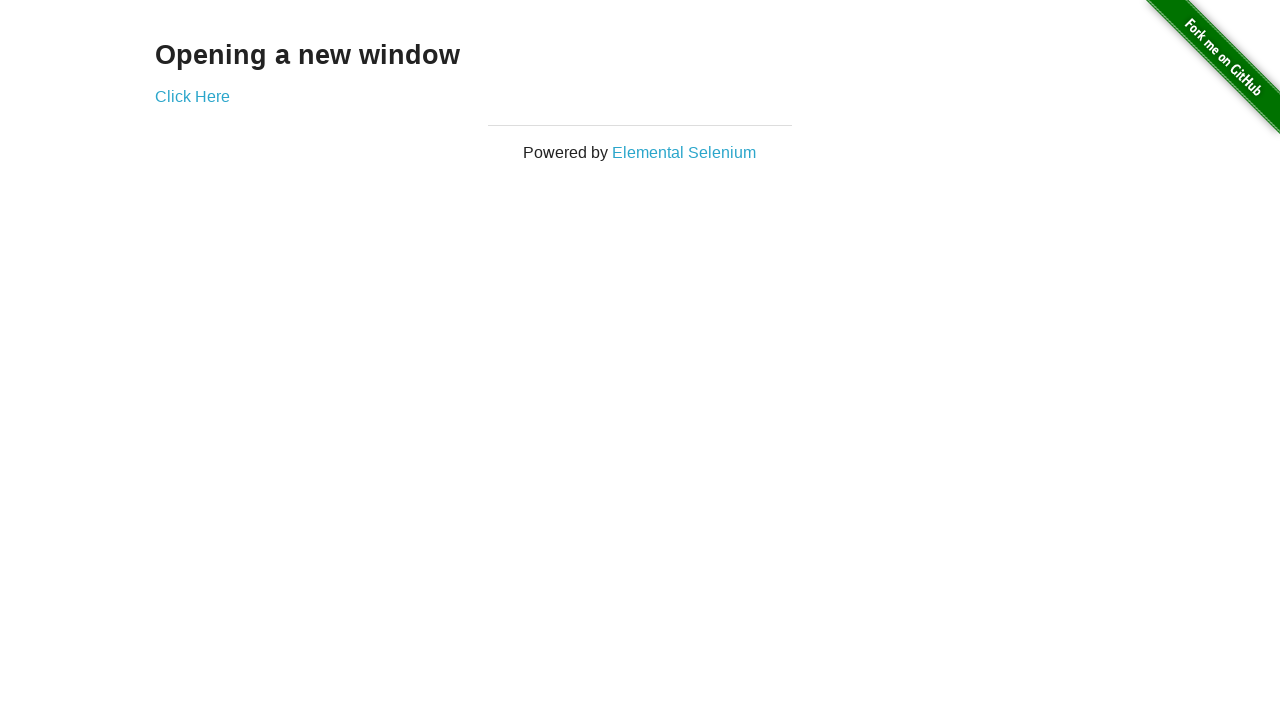

Verified original page title is 'The Internet'
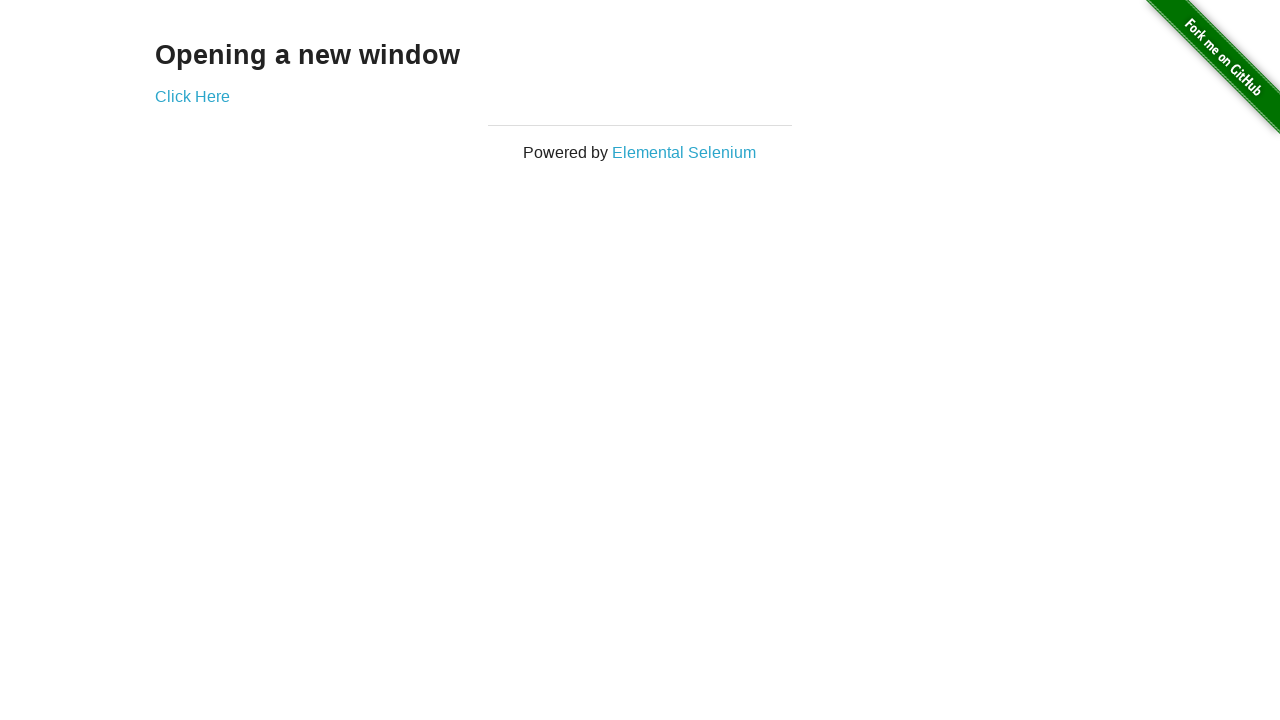

Clicked 'Click Here' link to open new window at (192, 96) on text=Click Here
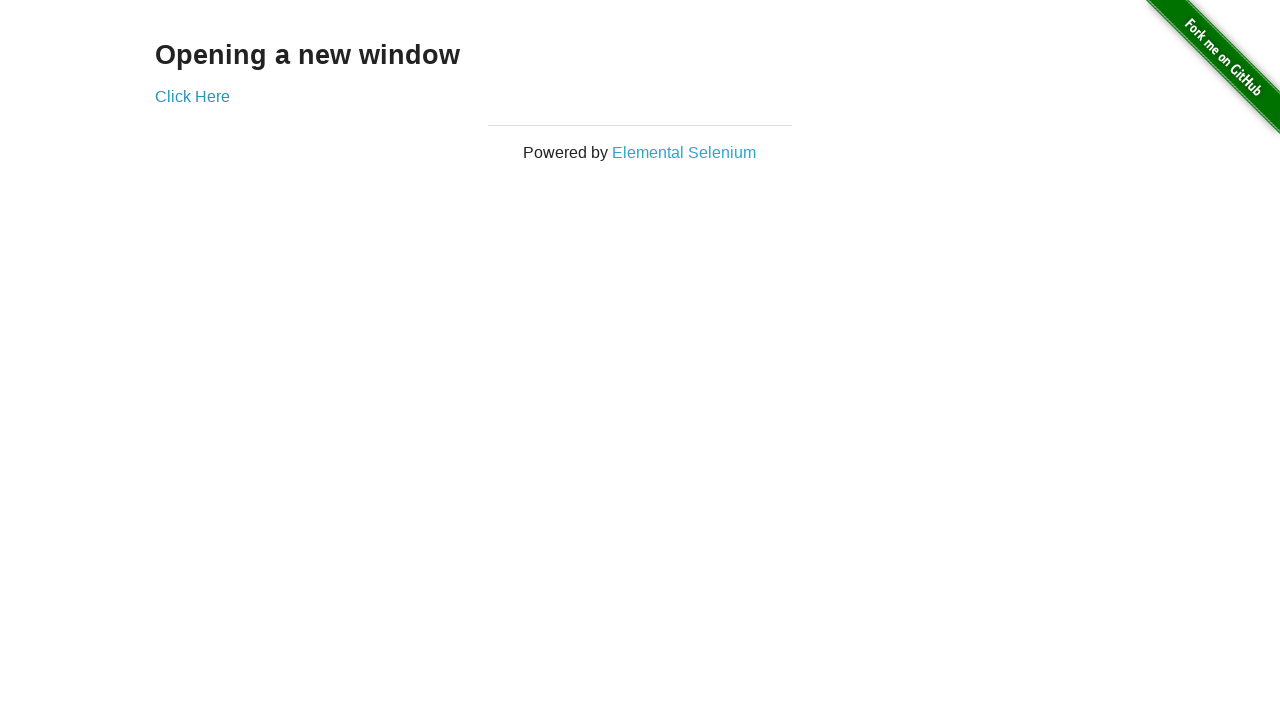

New window loaded and ready
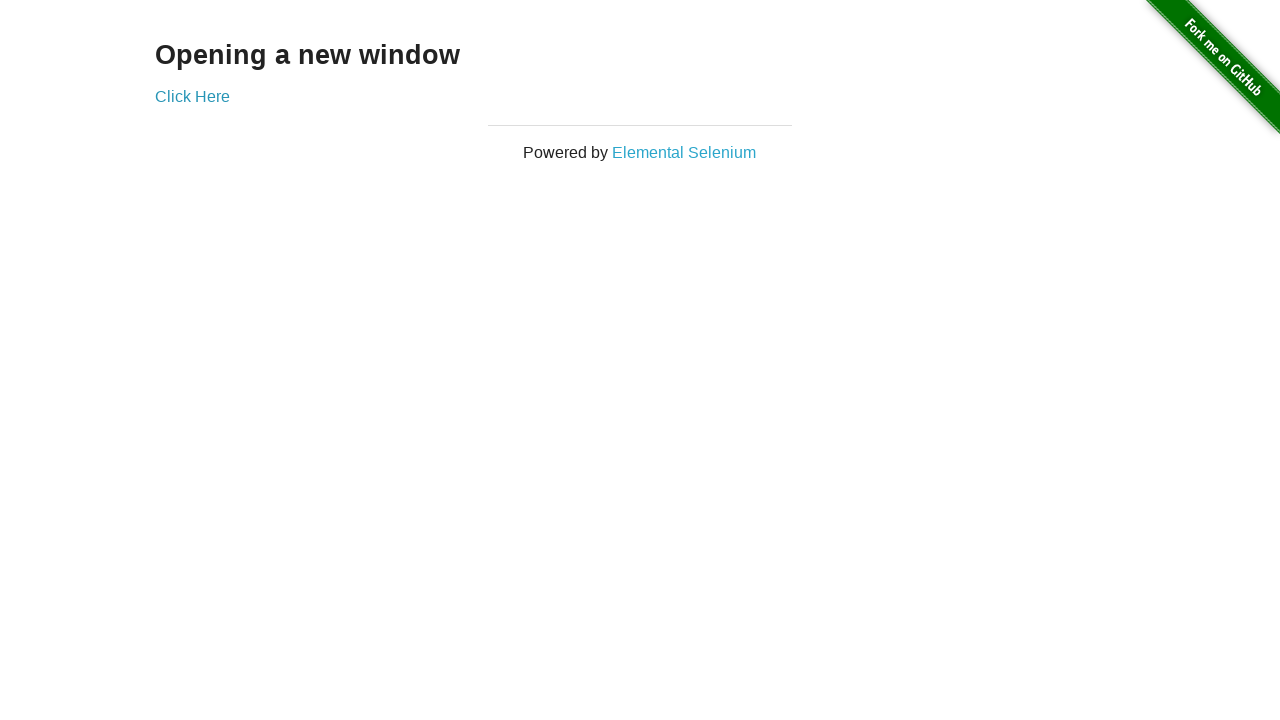

Verified new window displays 'New Window' heading
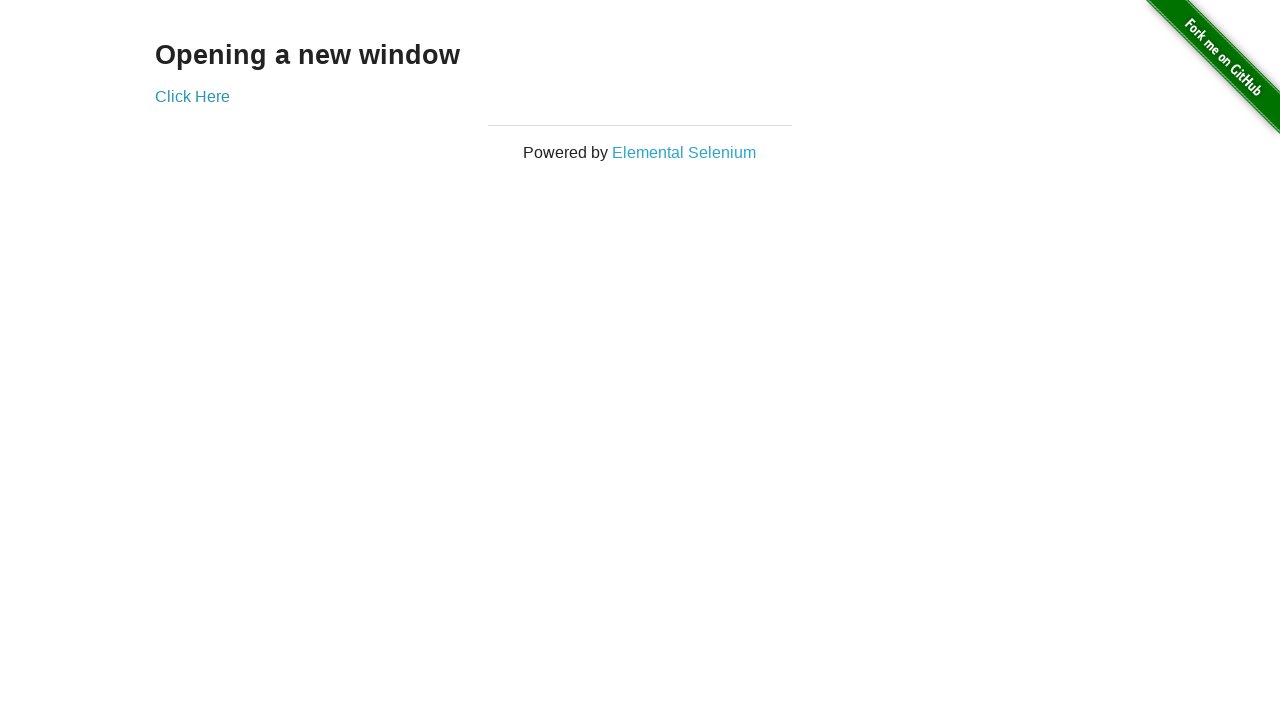

Switched back to original window
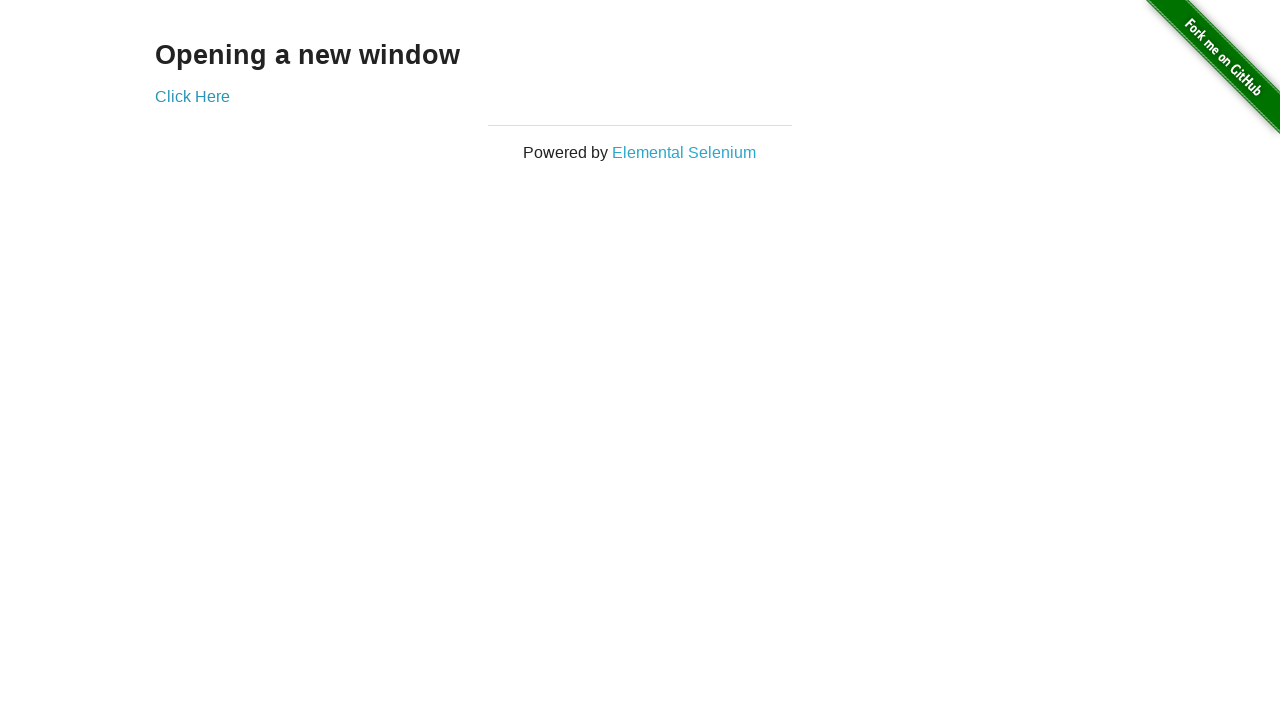

Verified original page title is still 'The Internet'
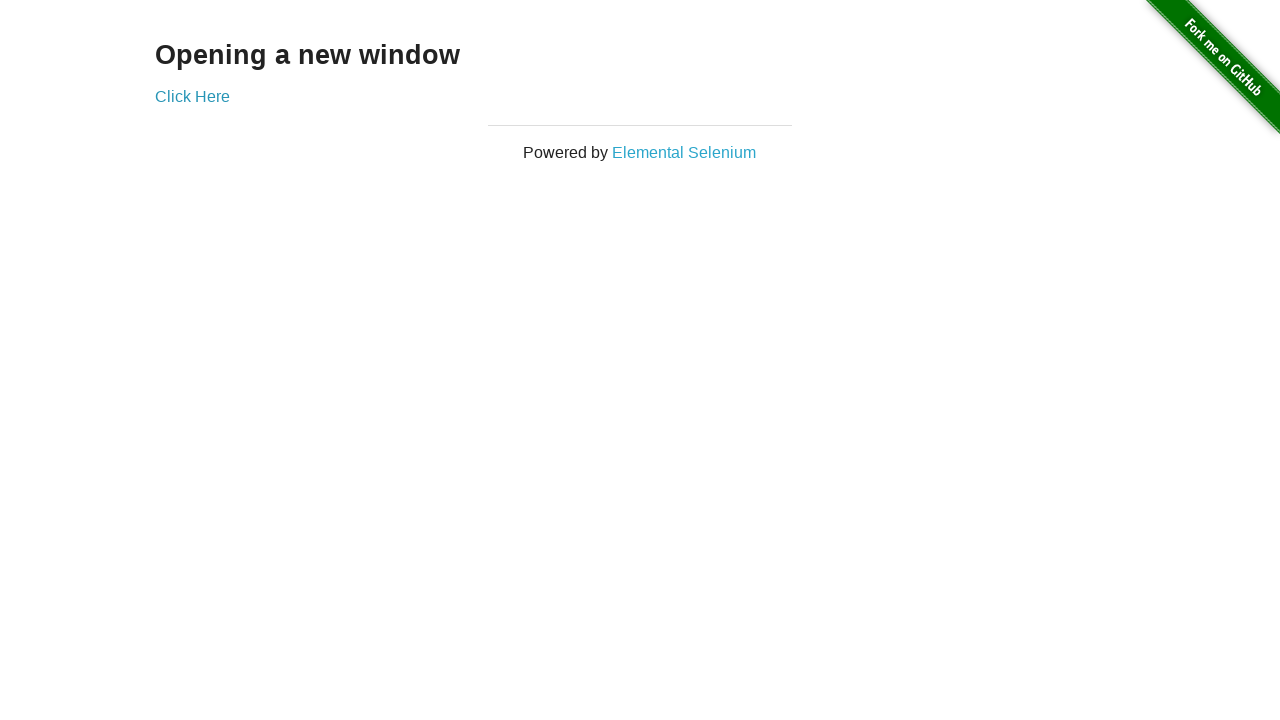

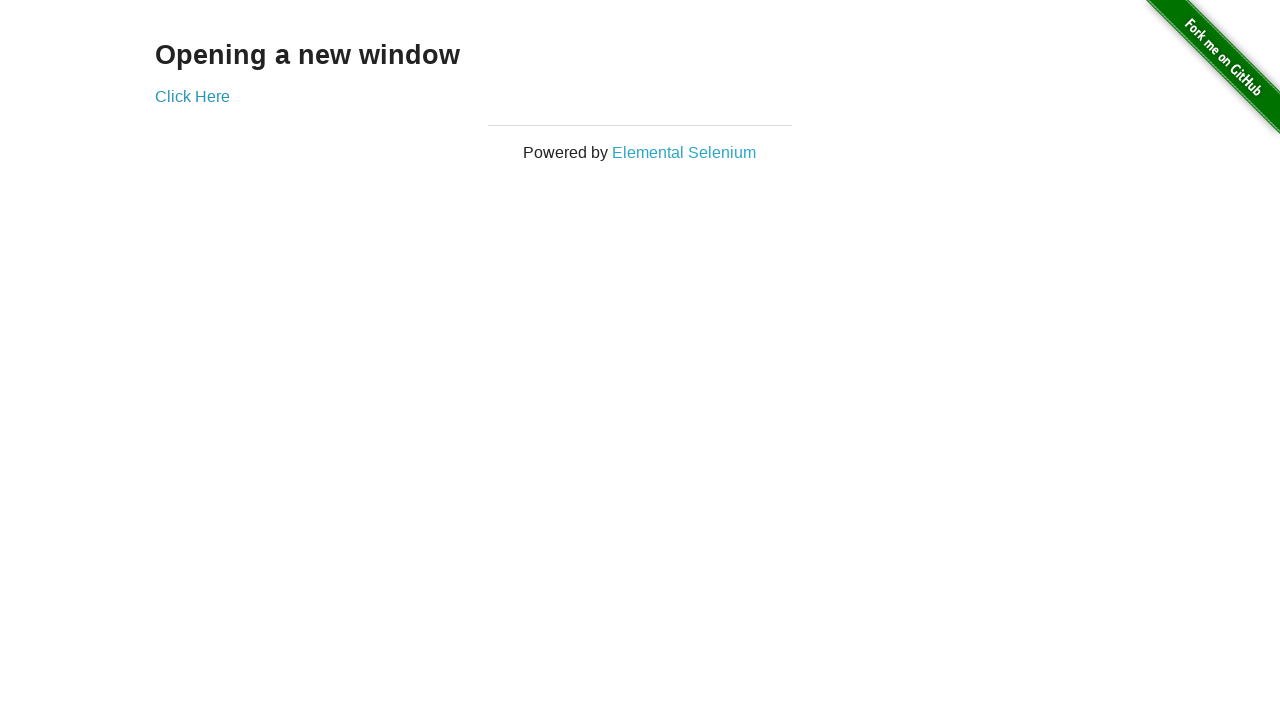